Tests drag and drop functionality by dragging an element from source to target location within an iframe

Starting URL: http://jqueryui.com/droppable/

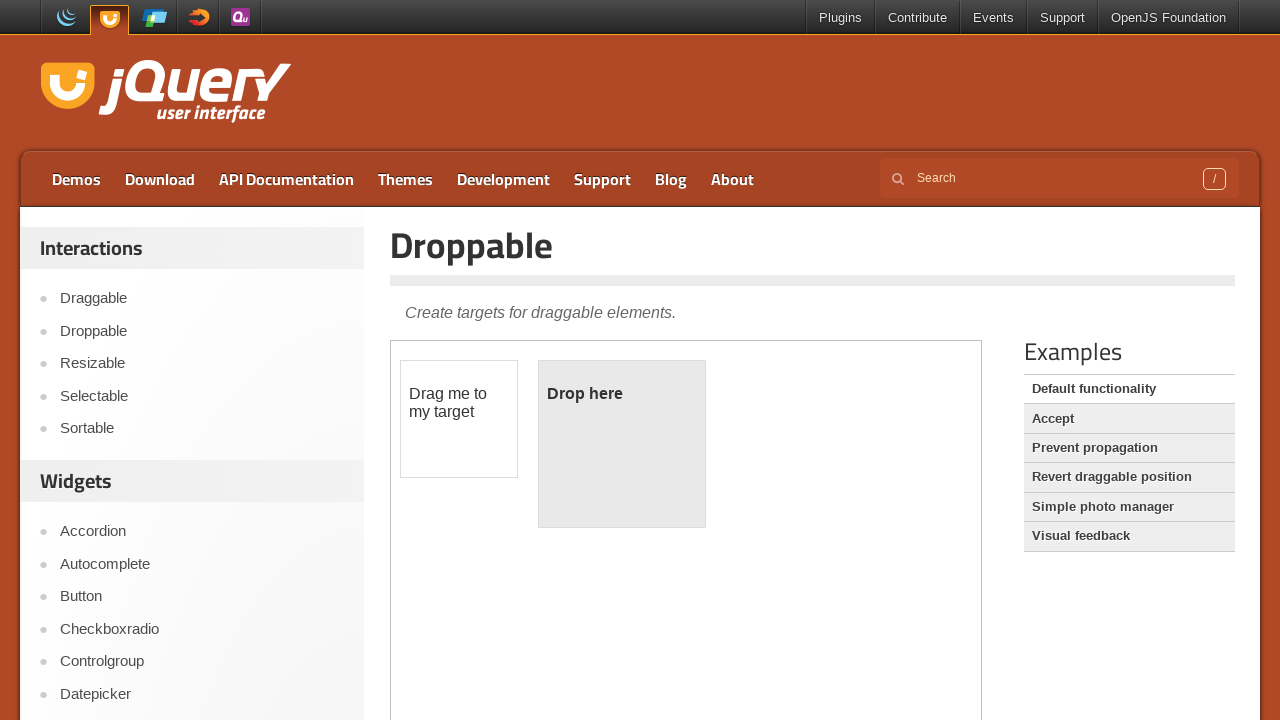

Located the iframe containing drag and drop demo
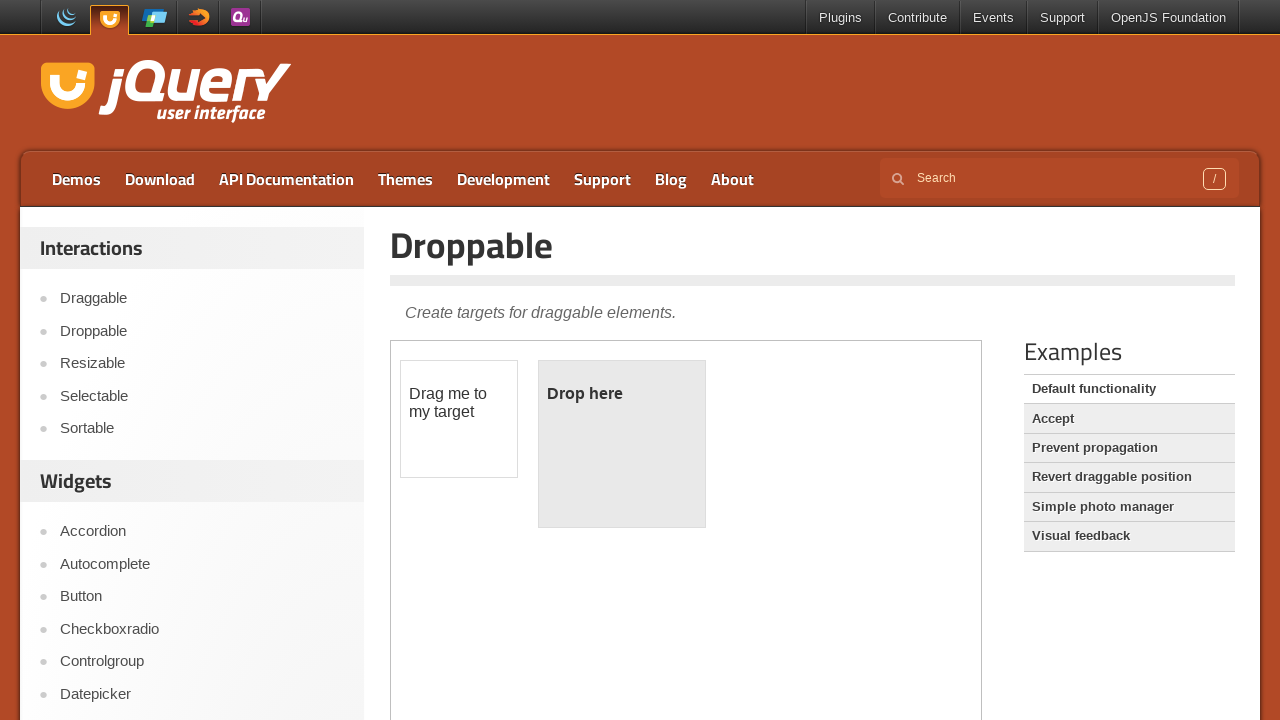

Located the draggable element with id 'draggable'
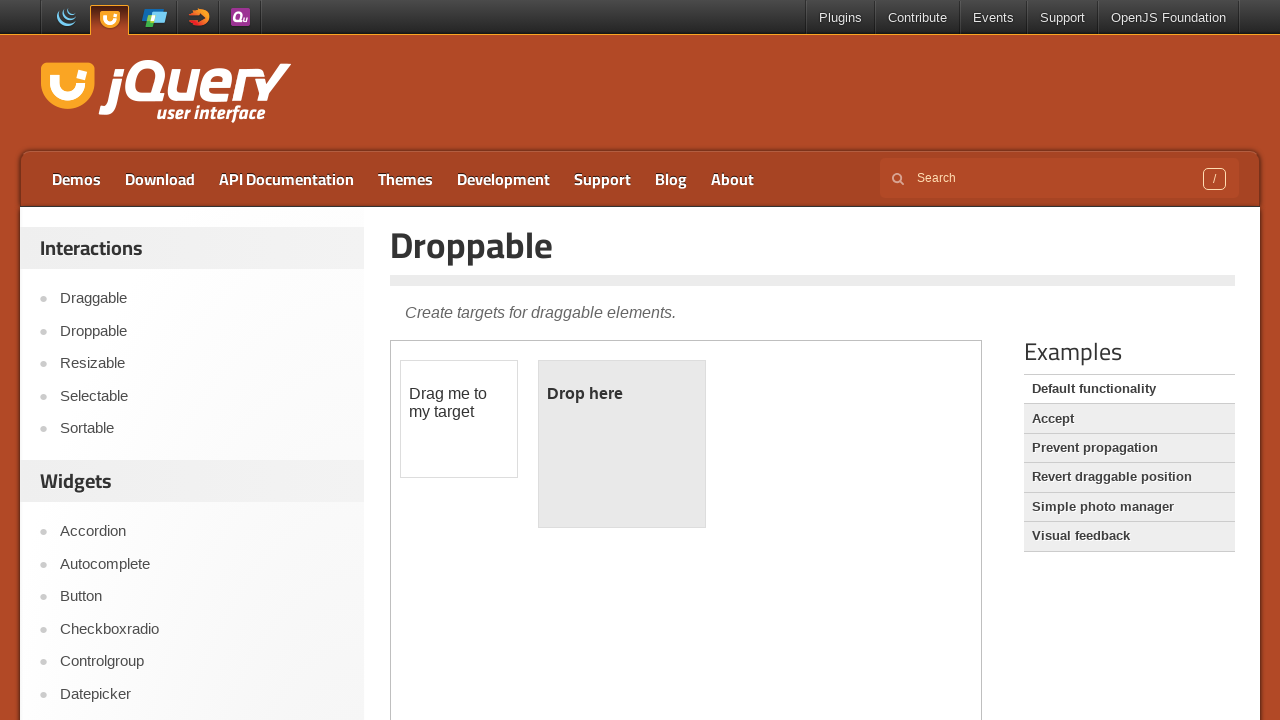

Located the droppable target element with id 'droppable'
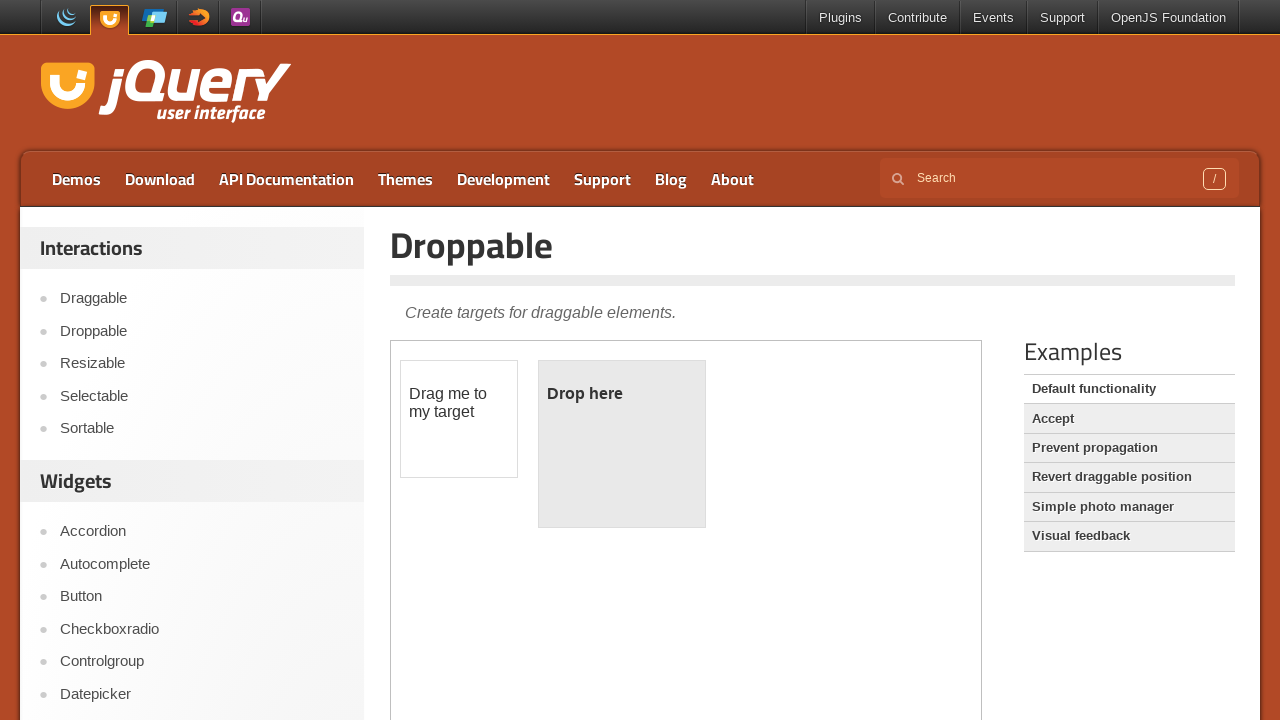

Performed drag and drop action from draggable to droppable element at (622, 444)
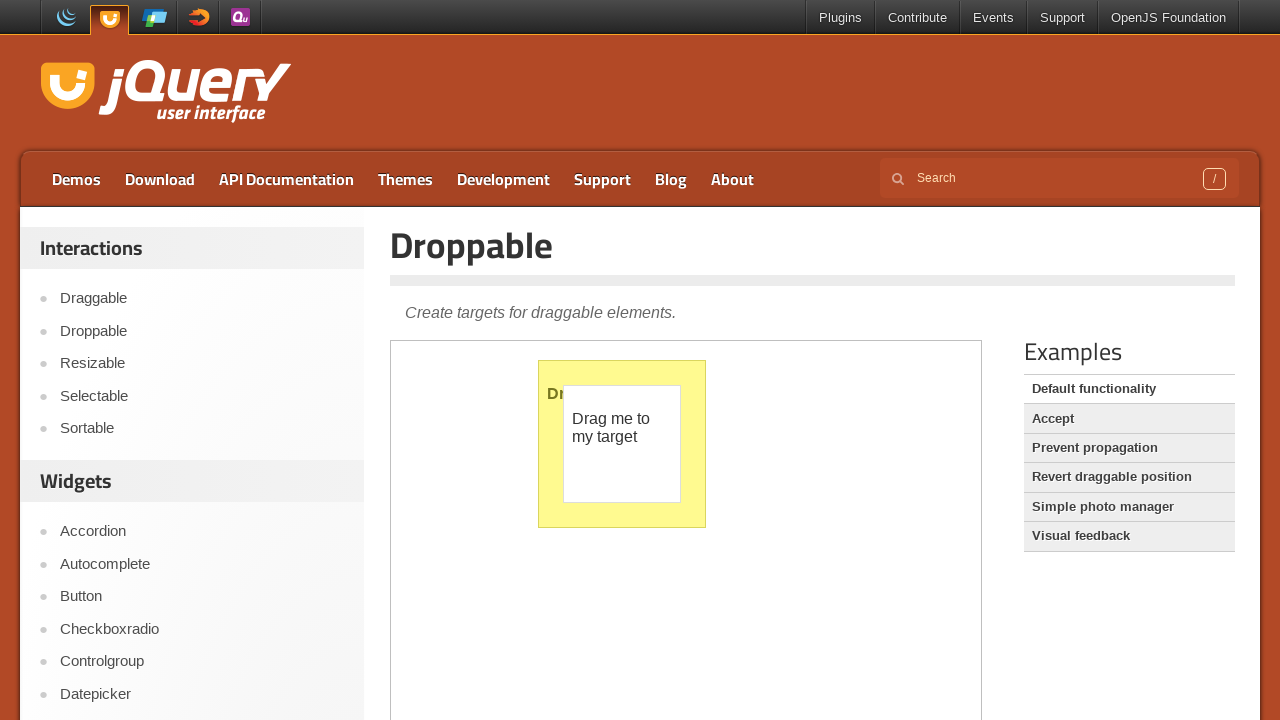

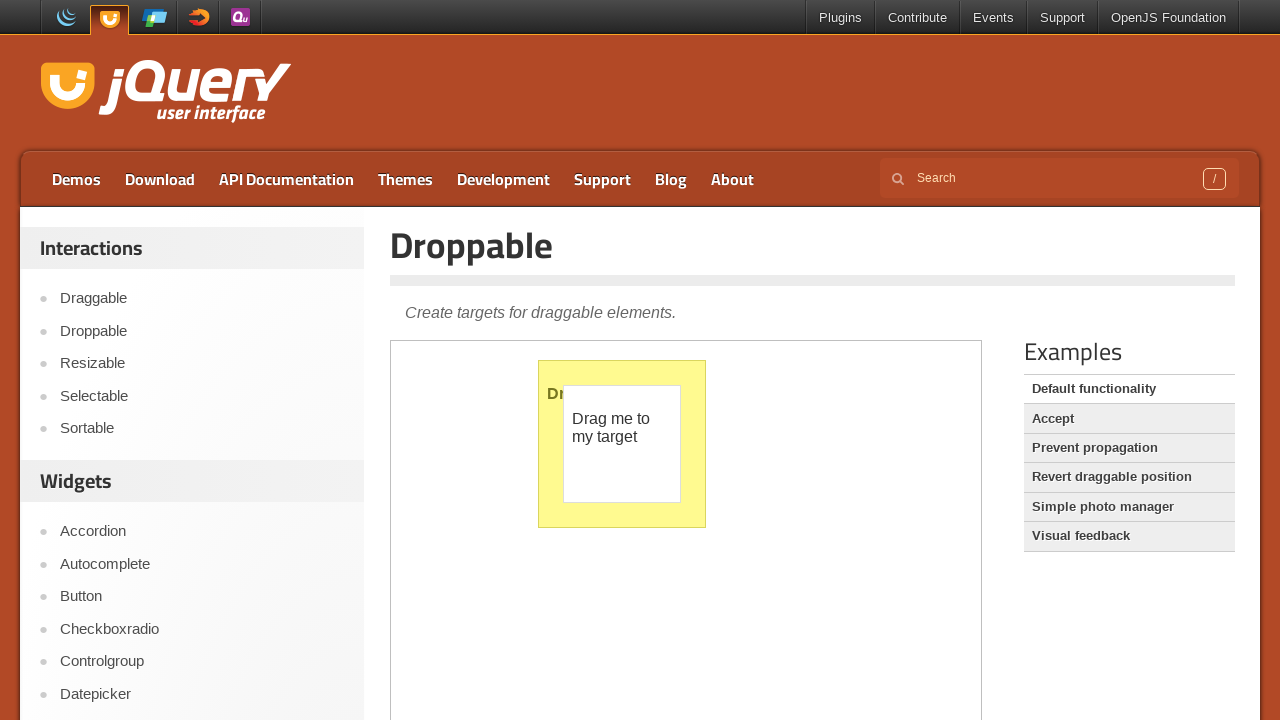